Tests keyboard input functionality by clicking on a name field, typing text into it, and then clicking a button

Starting URL: https://formy-project.herokuapp.com/keypress

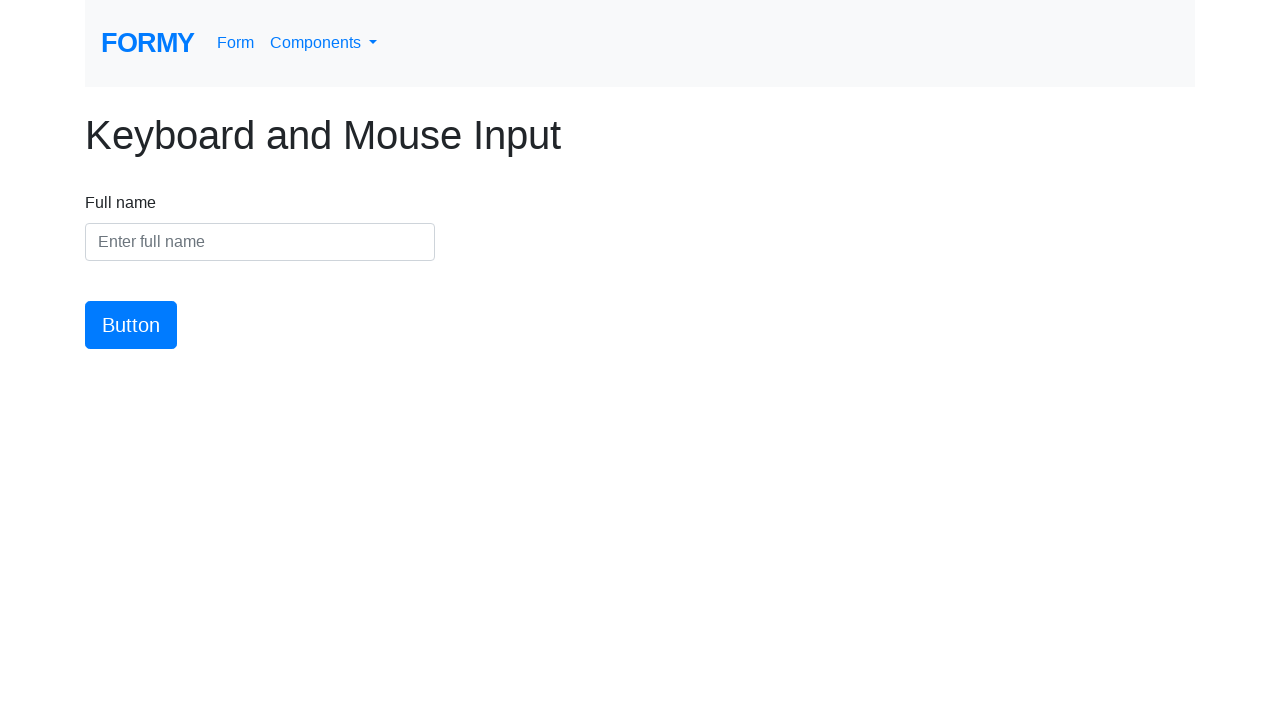

Clicked on the name input field at (260, 242) on #name
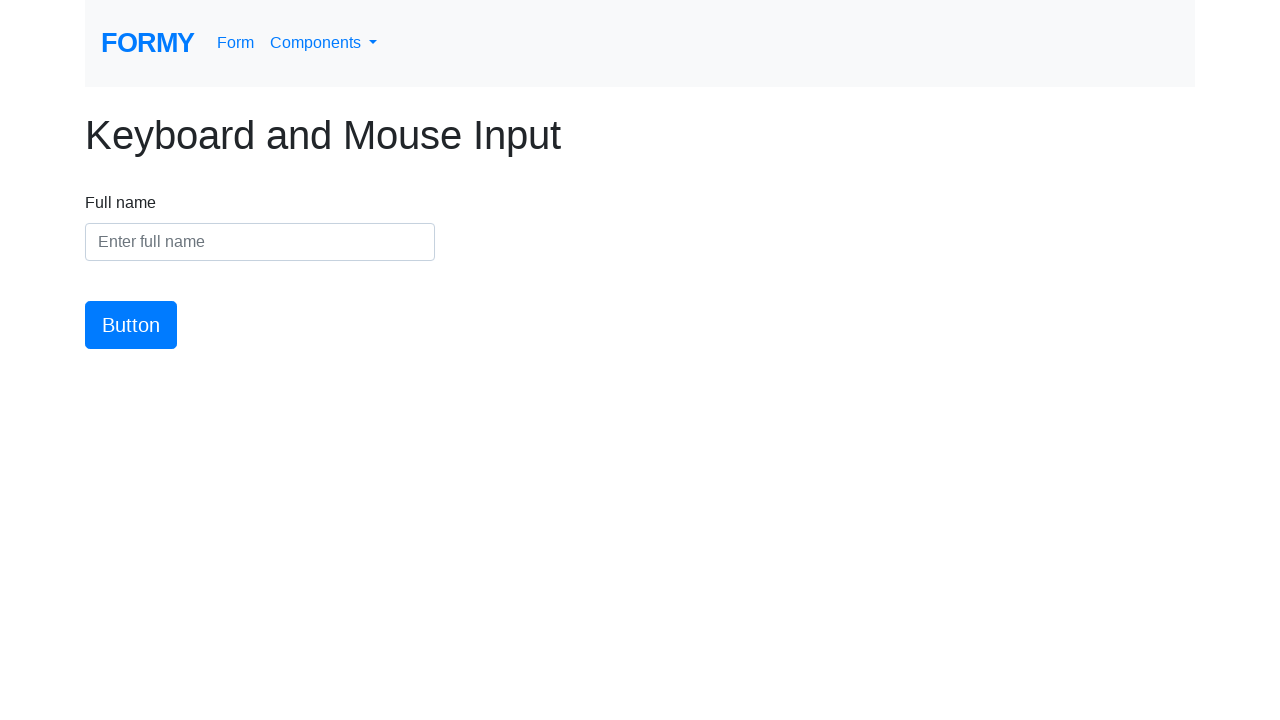

Typed 'Testing sendKeys o escritura' into the name field on #name
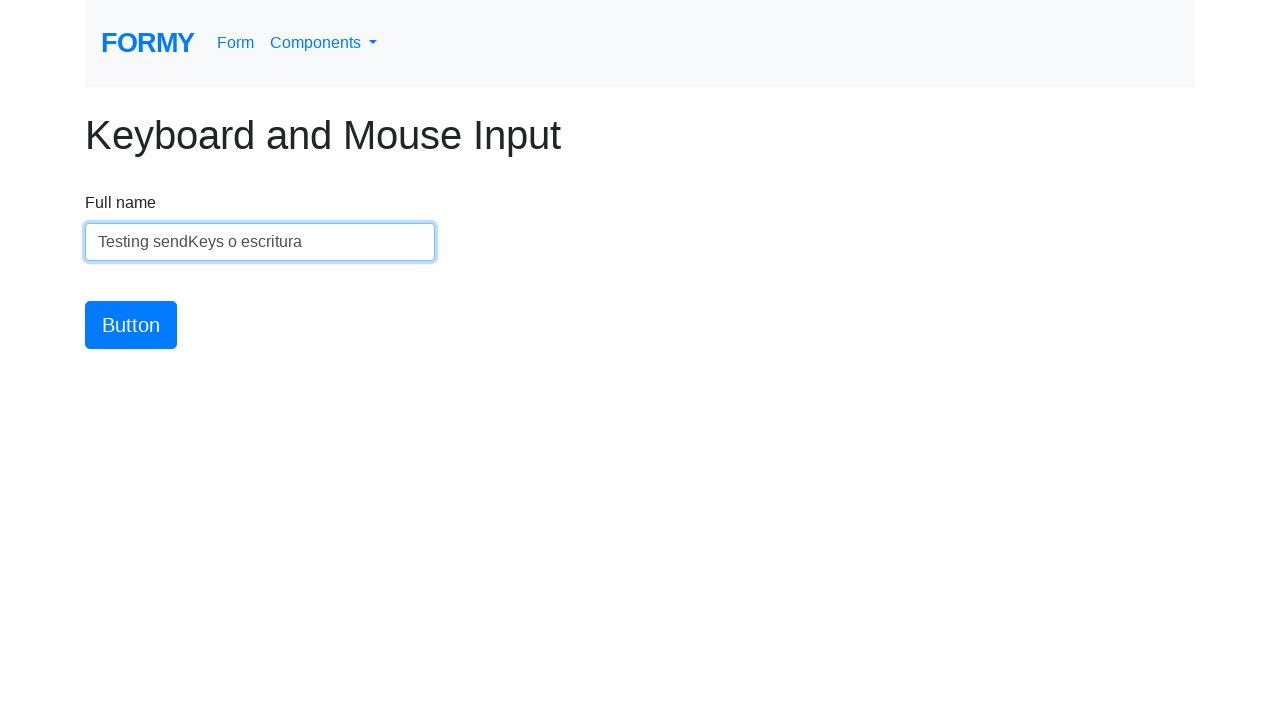

Clicked the submit button at (131, 325) on #button
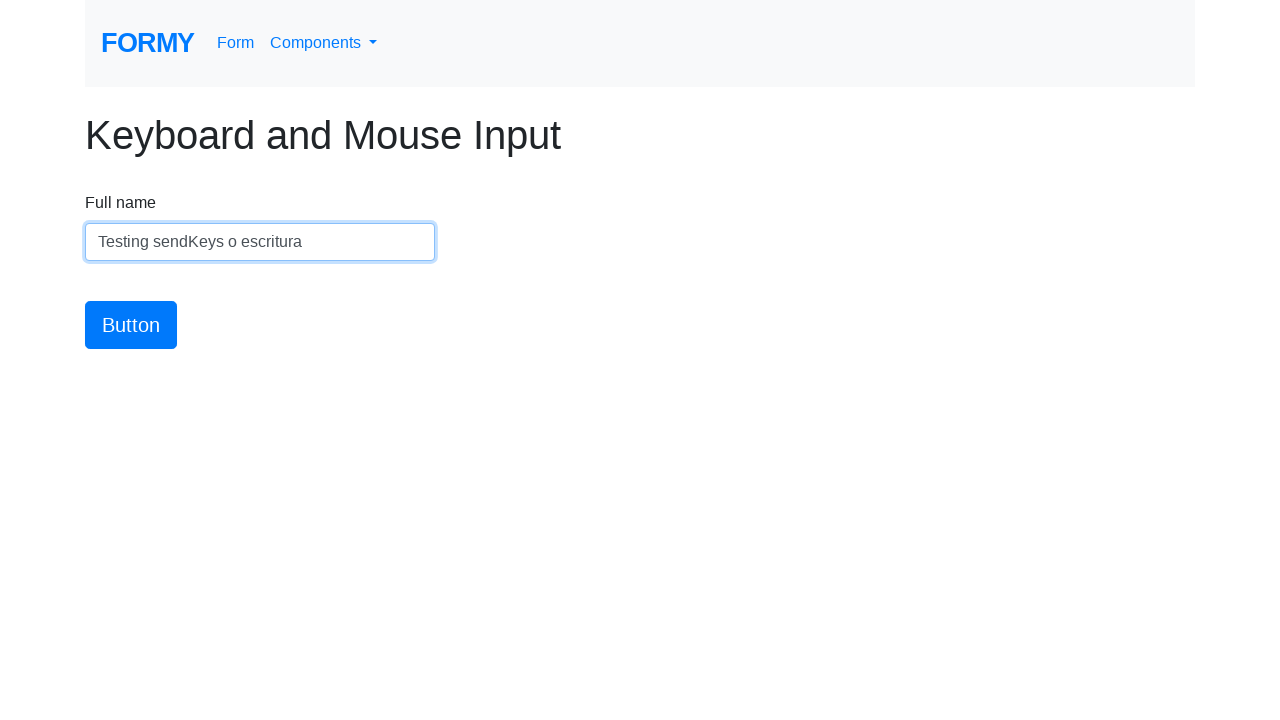

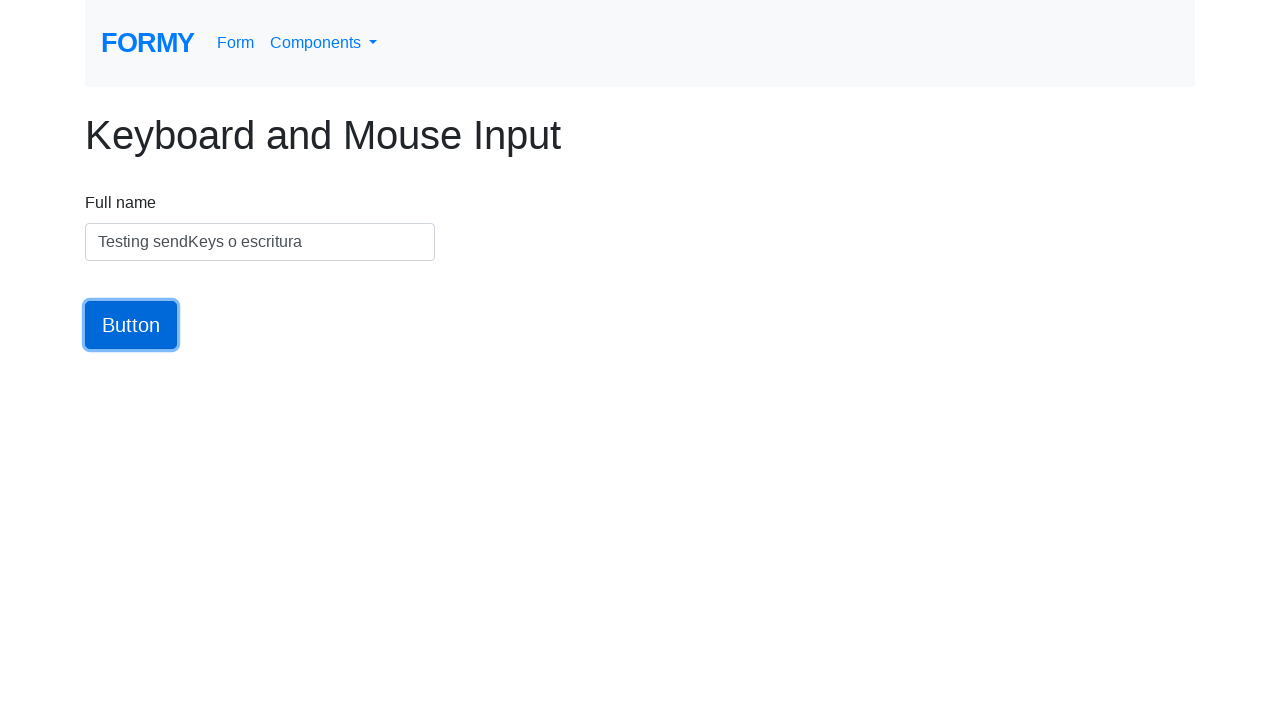